Tests the Automation Exercise website by verifying the presence of links on the homepage, clicking the Products link, and verifying the special offer element is displayed.

Starting URL: https://www.automationexercise.com/

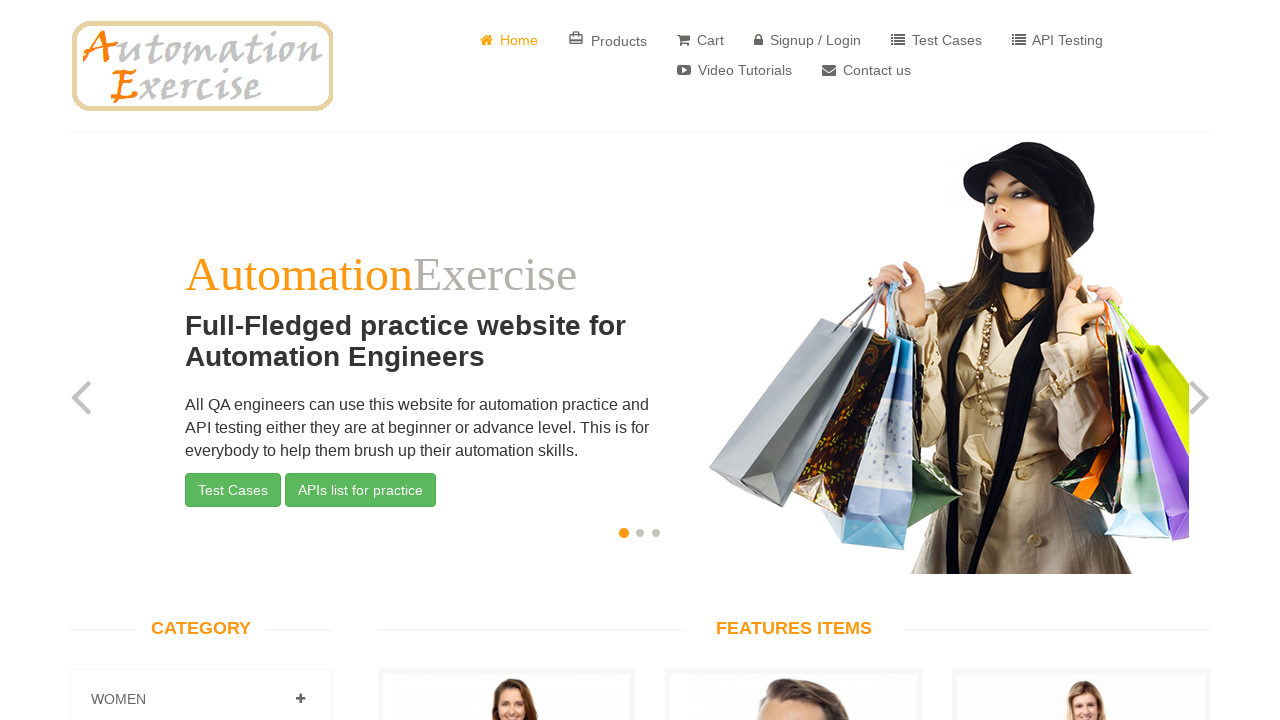

Waited for links to be present on homepage
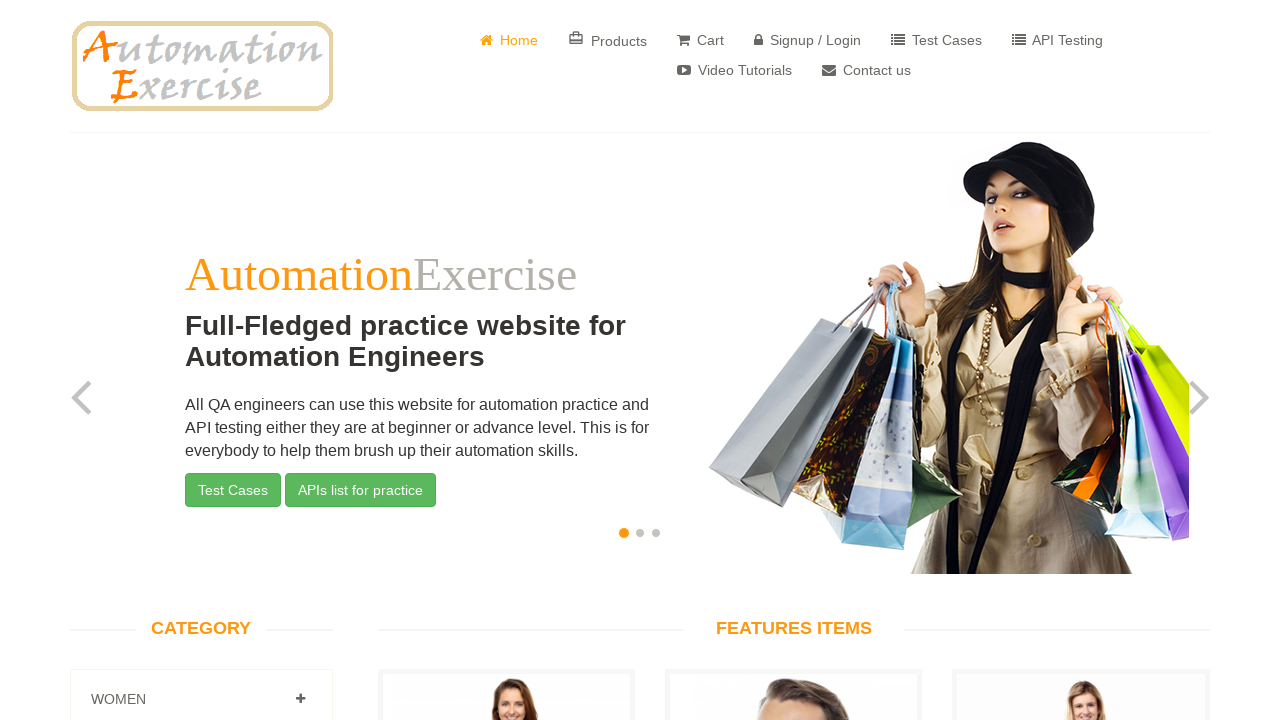

Clicked on Products link at (608, 40) on a:has-text('Products')
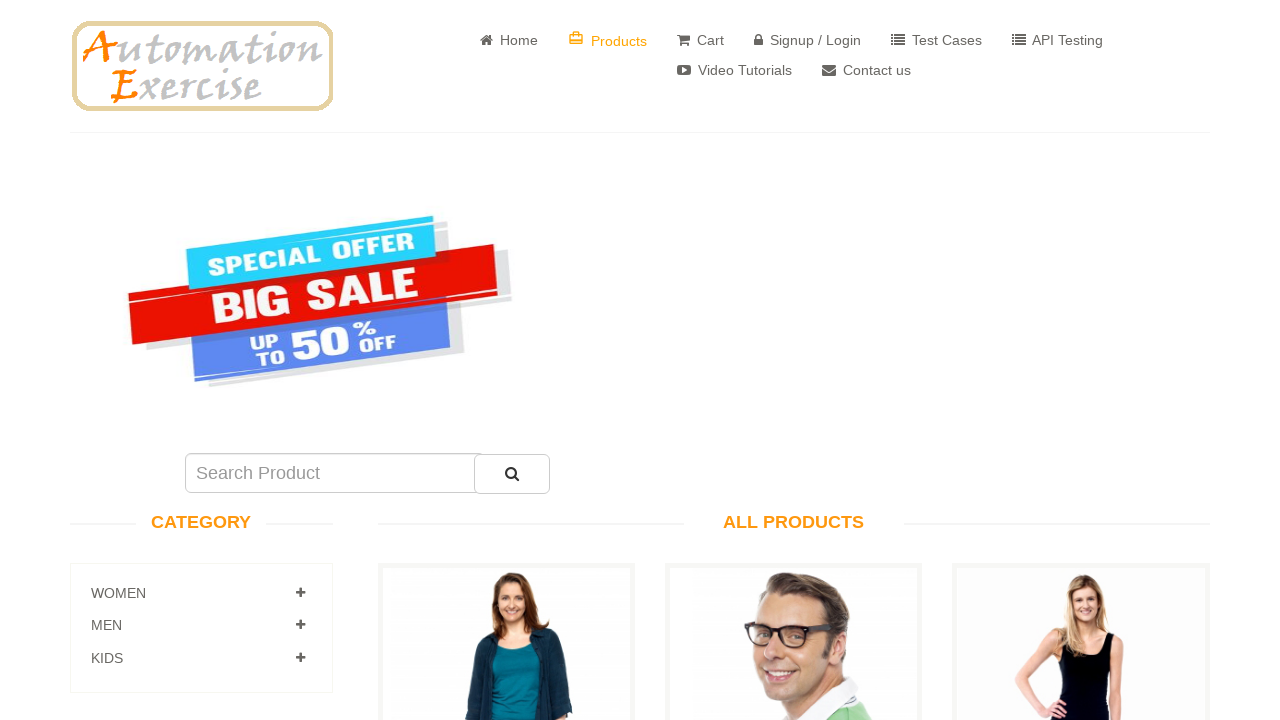

Verified special offer element is displayed
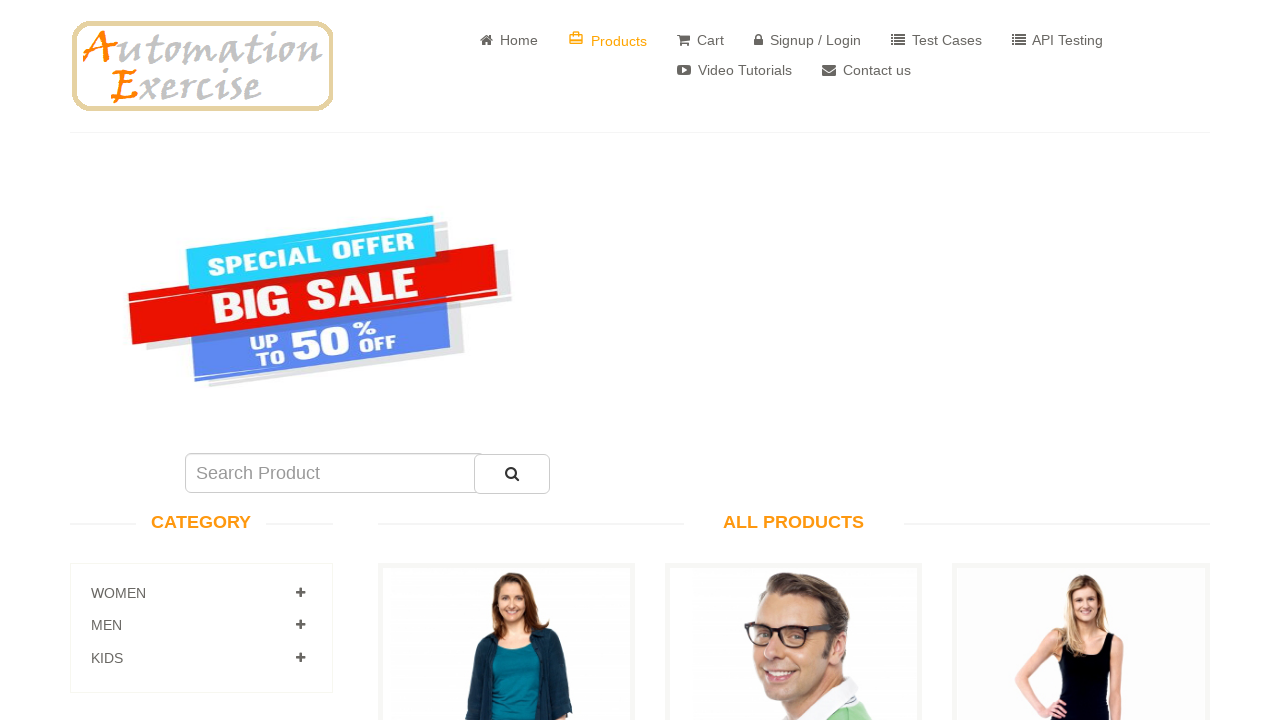

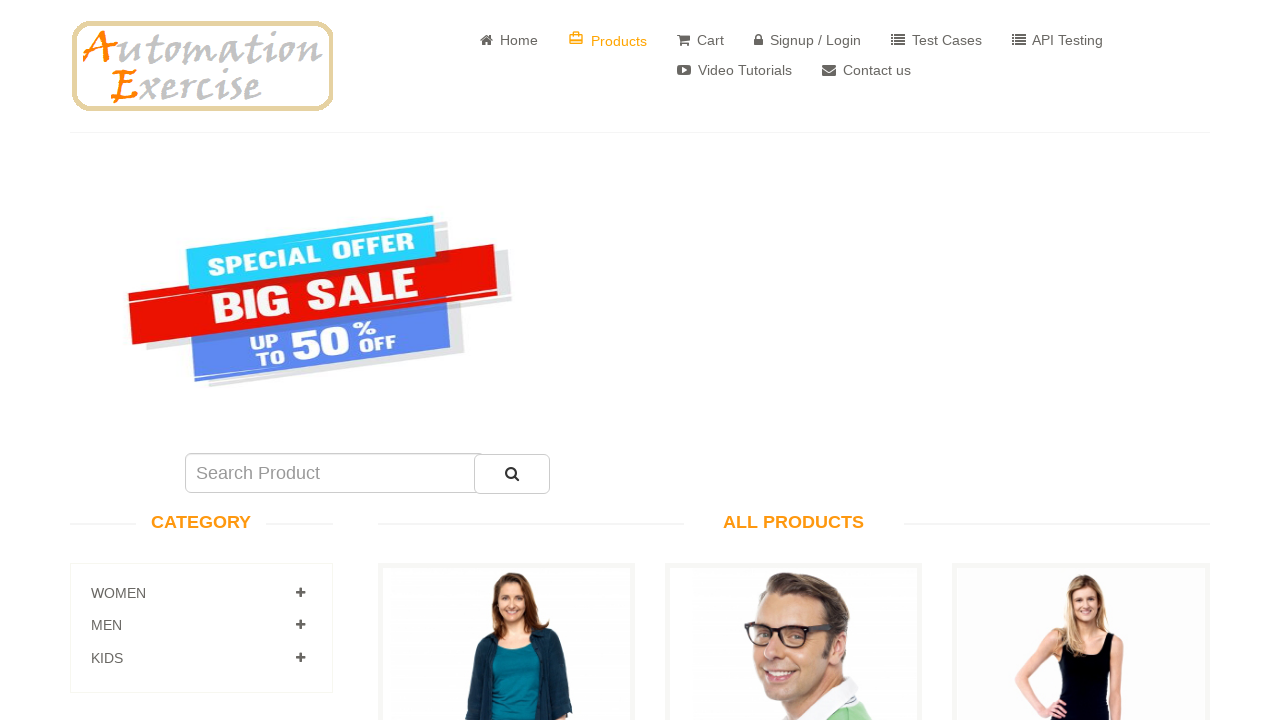